Tests the Challenging DOM page by clicking the alert button and then iterating through table rows to click the "edit" and "delete" action links for each row.

Starting URL: https://the-internet.herokuapp.com/challenging_dom

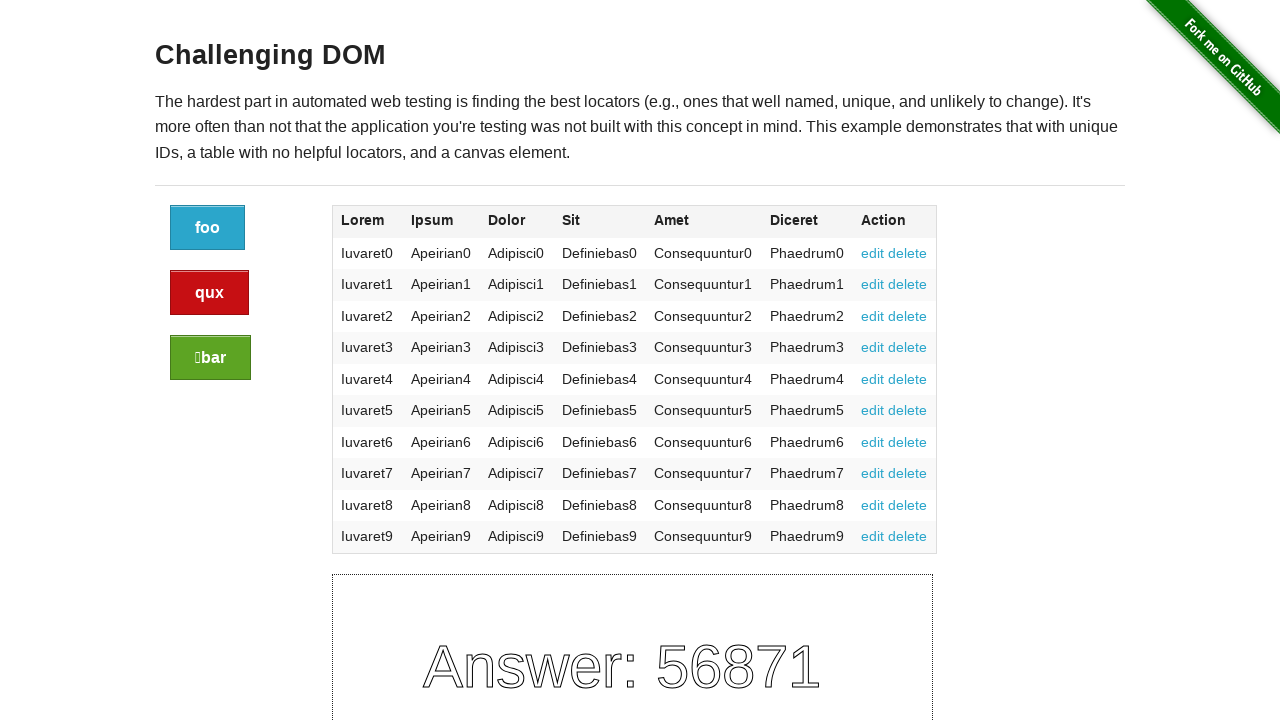

Clicked the alert button at (210, 293) on xpath=//div[@class='large-2 columns']/a[@class='button alert']
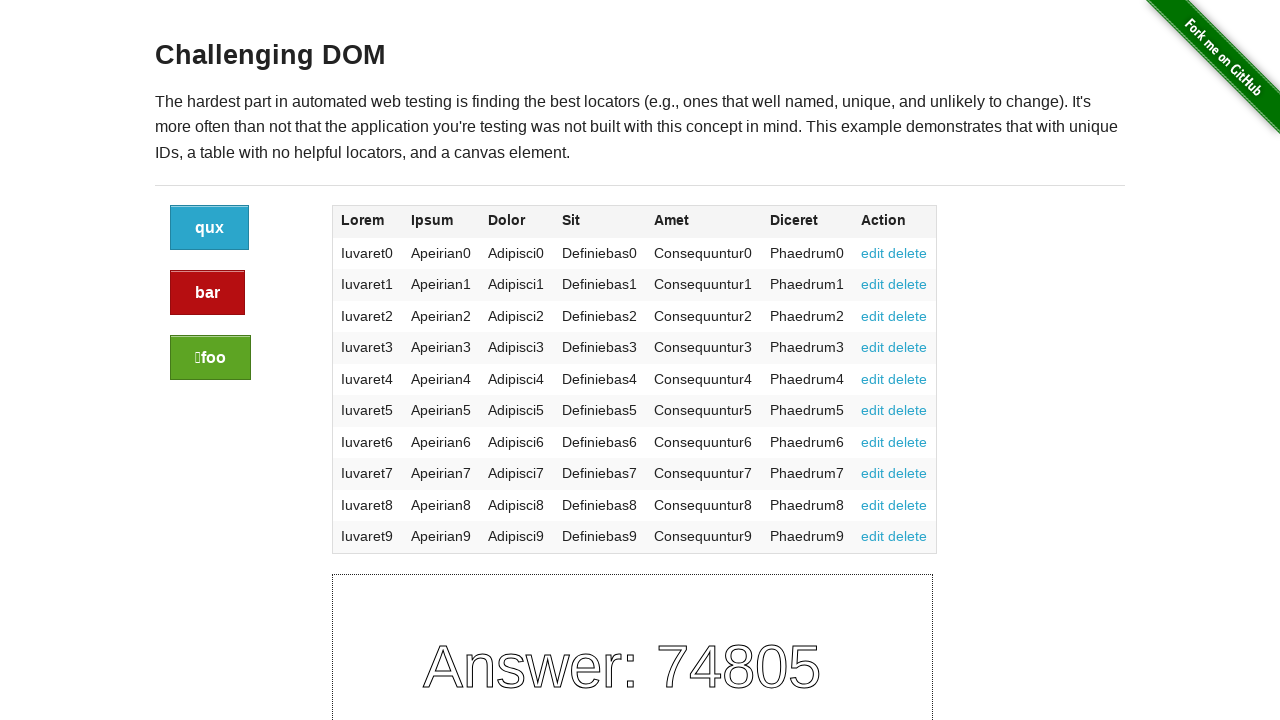

Clicked edit link for row 1 at (873, 253) on //*[@id='content']/div/div/div/div[2]/table/tbody/tr[1]/td[7]/a[1]
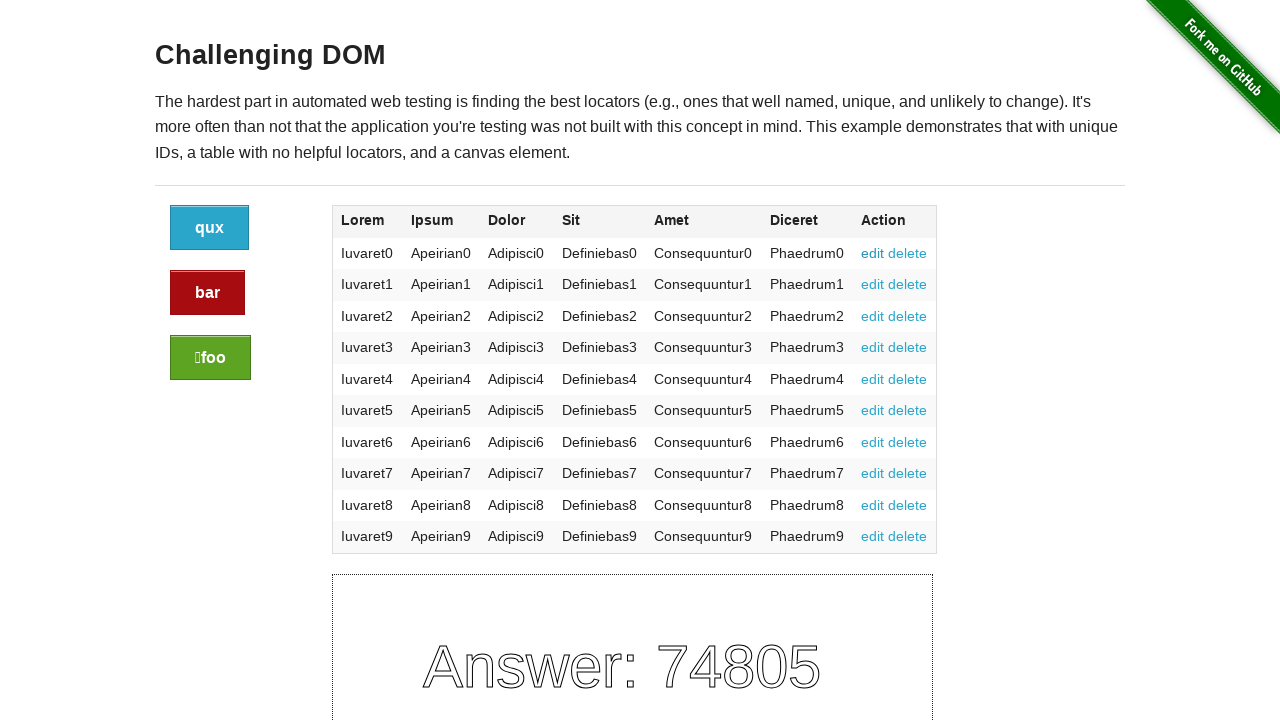

Clicked delete link for row 1 at (908, 253) on //*[@id='content']/div/div/div/div[2]/table/tbody/tr[1]/td[7]/a[2]
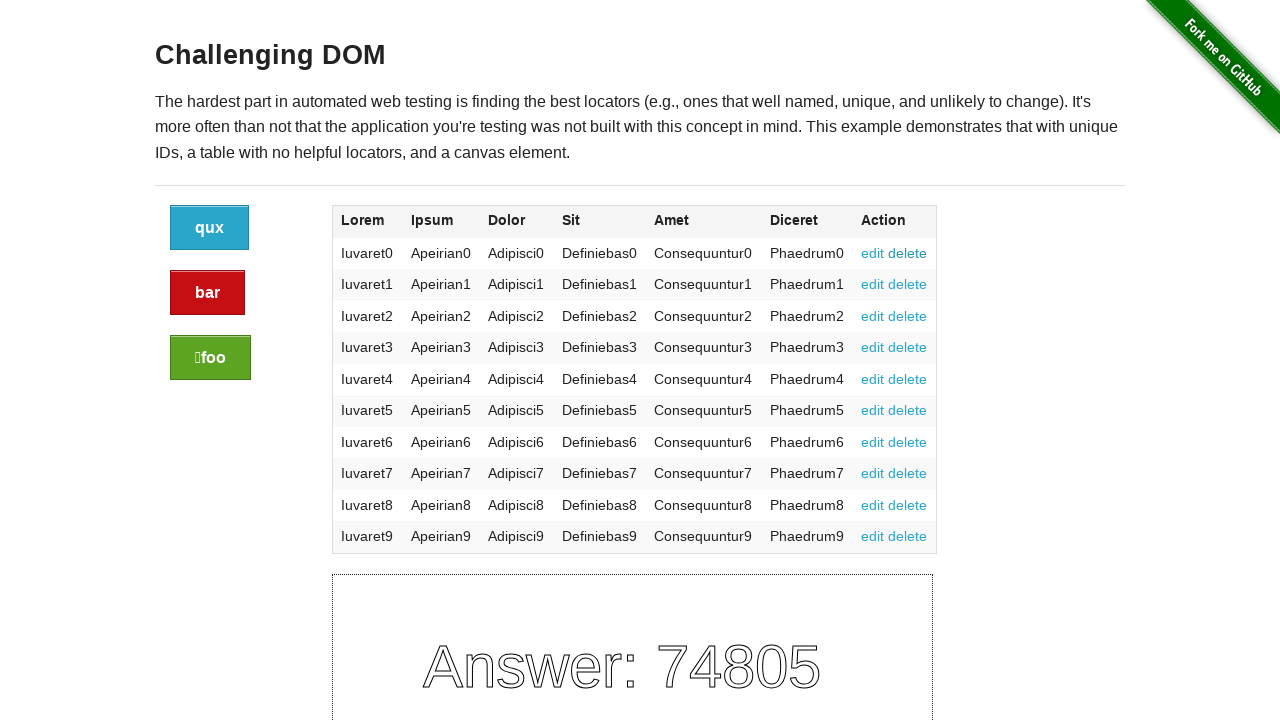

Clicked edit link for row 2 at (873, 284) on //*[@id='content']/div/div/div/div[2]/table/tbody/tr[2]/td[7]/a[1]
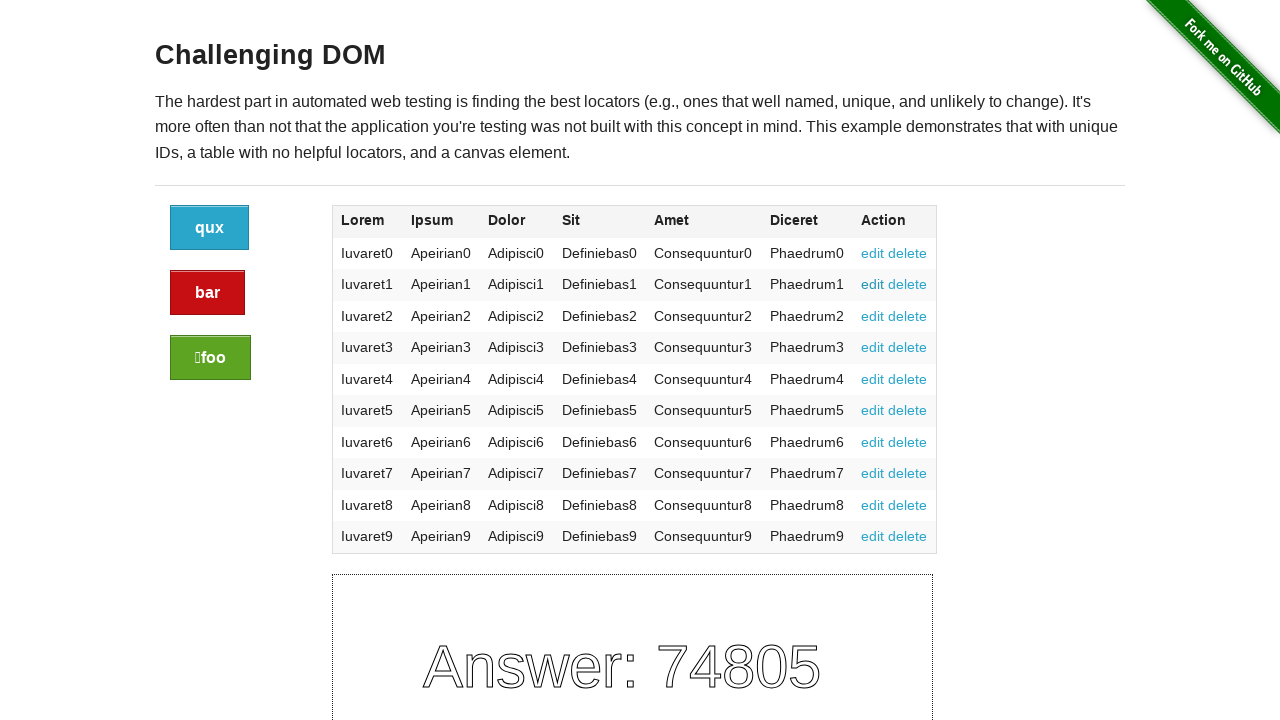

Clicked delete link for row 2 at (908, 284) on //*[@id='content']/div/div/div/div[2]/table/tbody/tr[2]/td[7]/a[2]
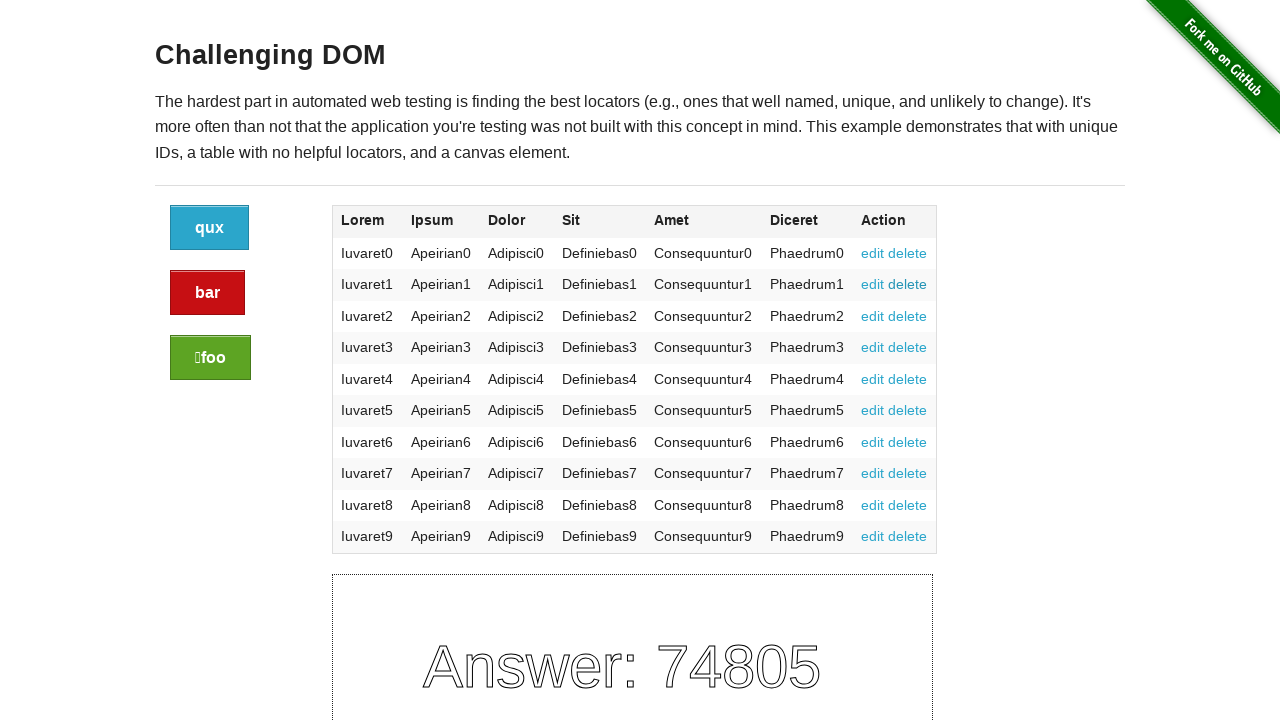

Clicked edit link for row 3 at (873, 316) on //*[@id='content']/div/div/div/div[2]/table/tbody/tr[3]/td[7]/a[1]
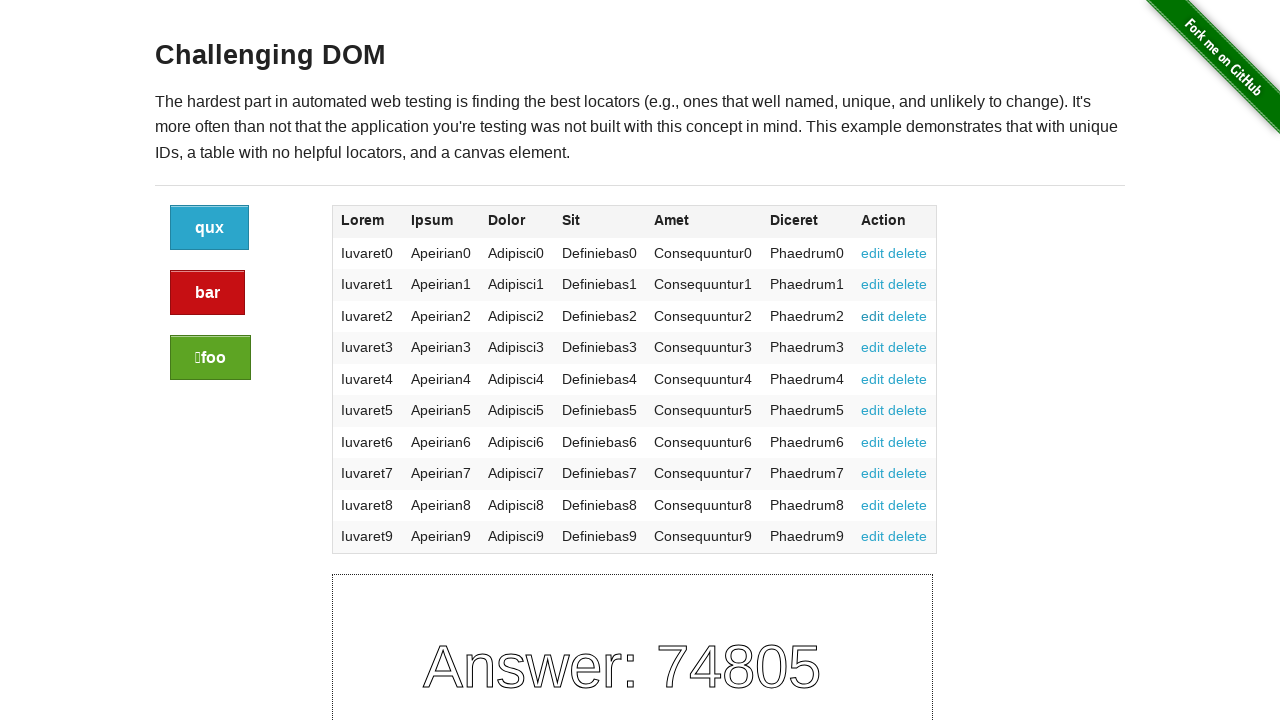

Clicked delete link for row 3 at (908, 316) on //*[@id='content']/div/div/div/div[2]/table/tbody/tr[3]/td[7]/a[2]
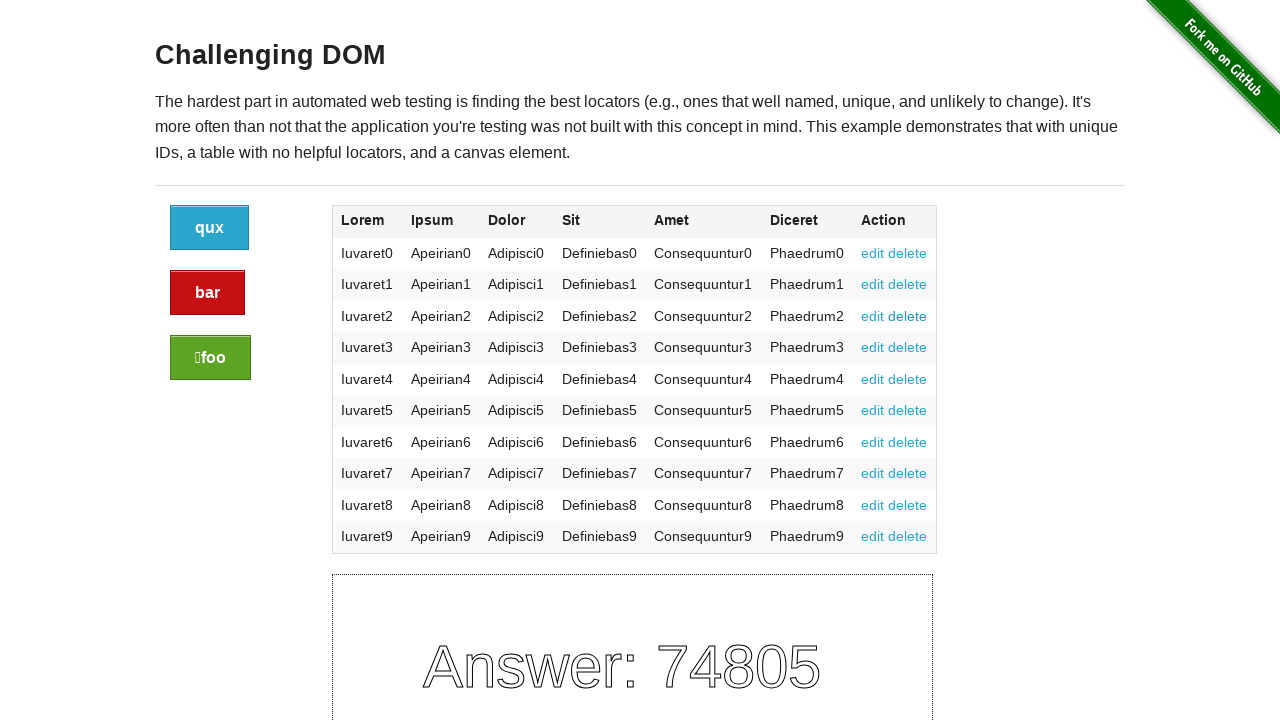

Clicked edit link for row 4 at (873, 347) on //*[@id='content']/div/div/div/div[2]/table/tbody/tr[4]/td[7]/a[1]
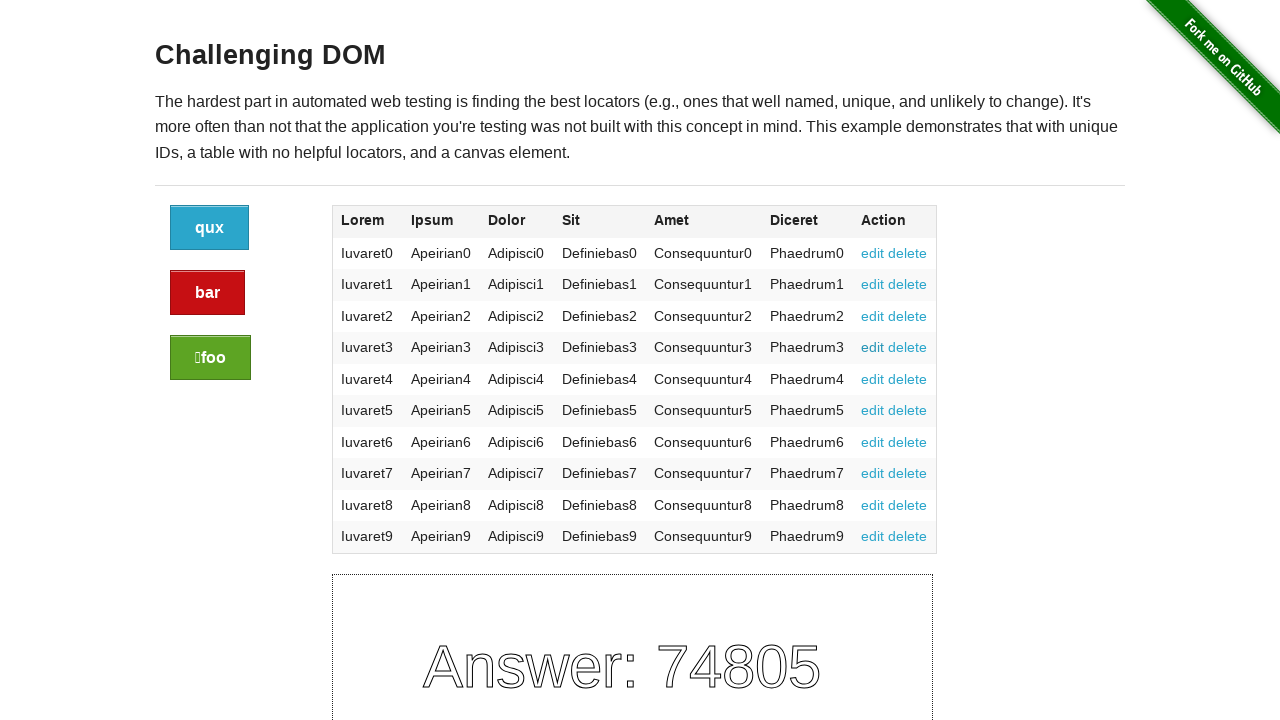

Clicked delete link for row 4 at (908, 347) on //*[@id='content']/div/div/div/div[2]/table/tbody/tr[4]/td[7]/a[2]
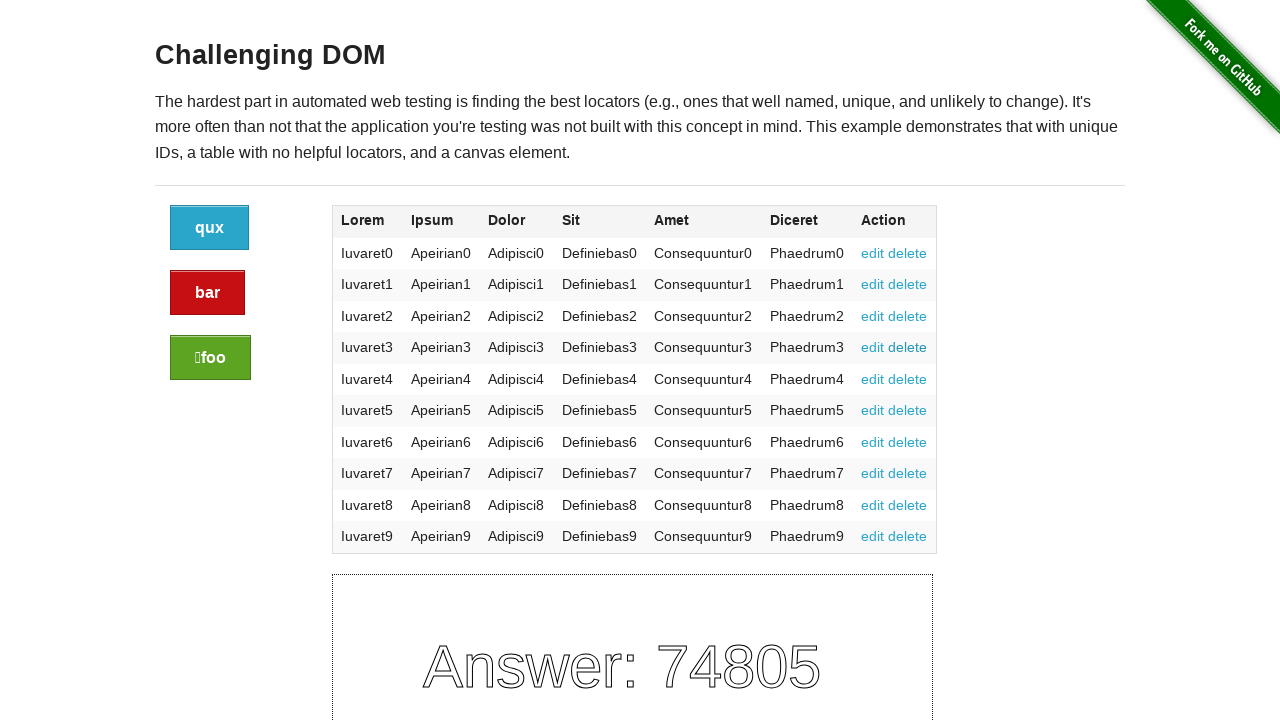

Clicked edit link for row 5 at (873, 379) on //*[@id='content']/div/div/div/div[2]/table/tbody/tr[5]/td[7]/a[1]
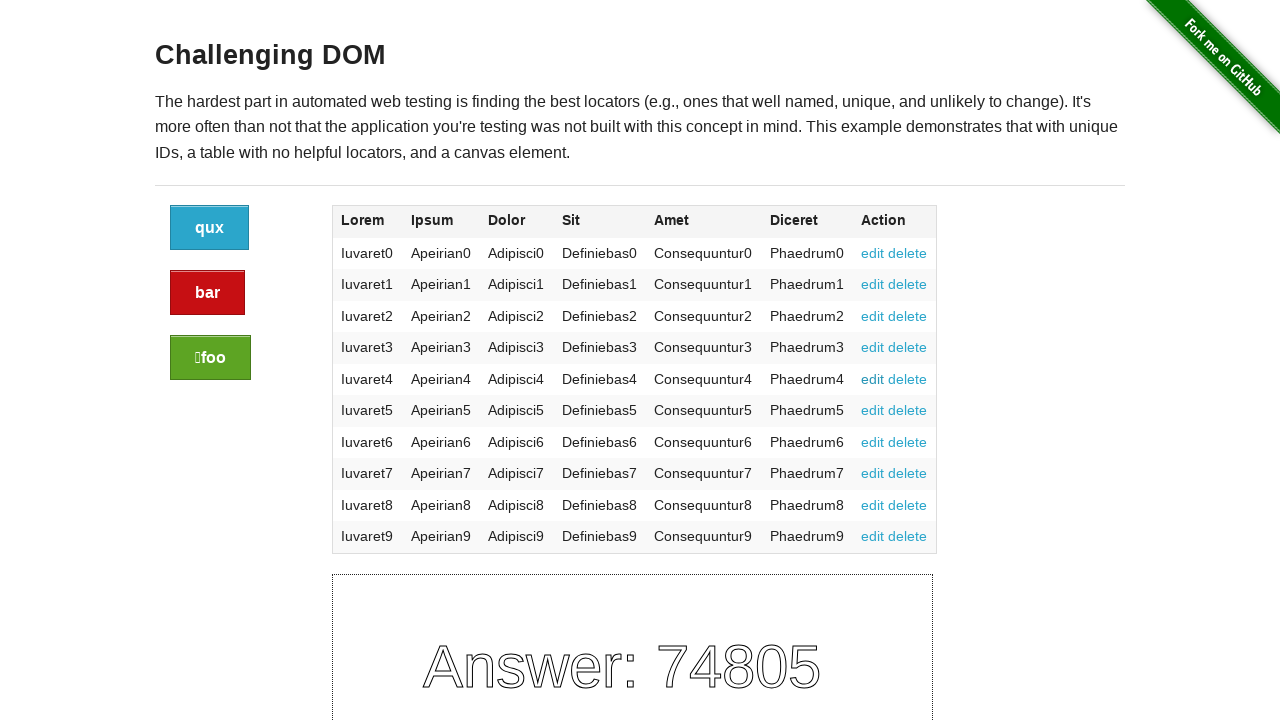

Clicked delete link for row 5 at (908, 379) on //*[@id='content']/div/div/div/div[2]/table/tbody/tr[5]/td[7]/a[2]
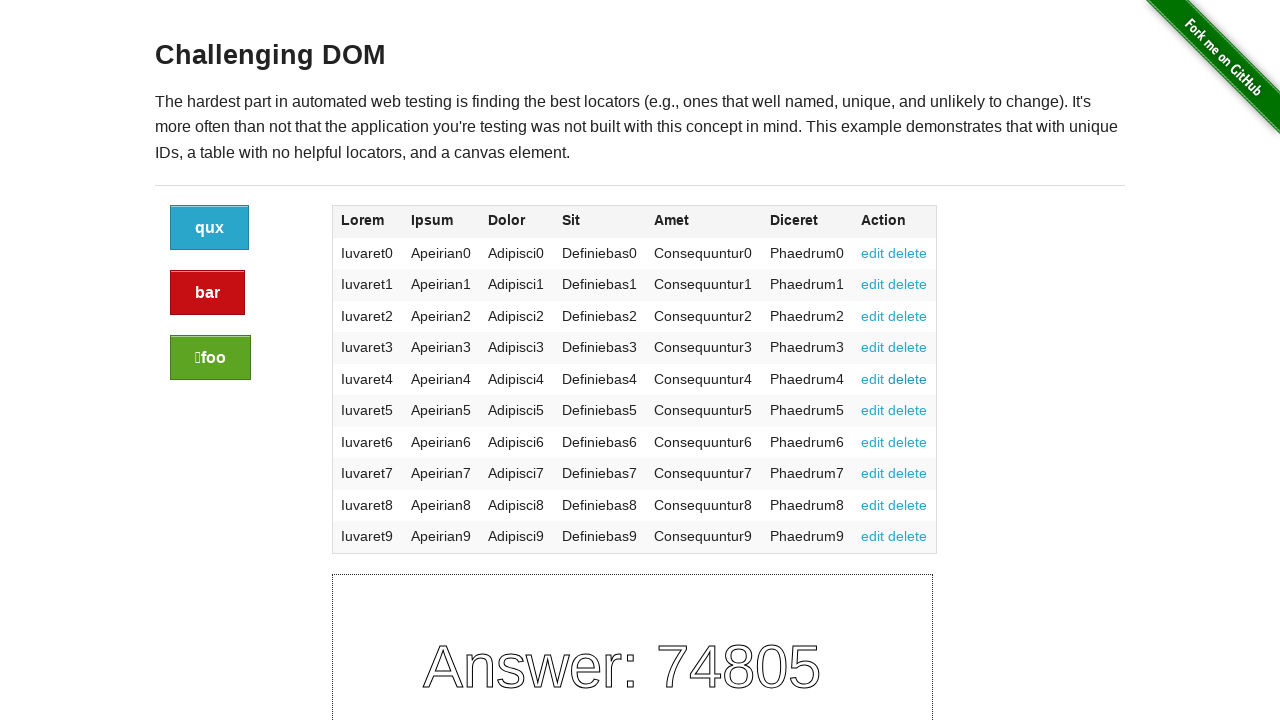

Clicked edit link for row 6 at (873, 410) on //*[@id='content']/div/div/div/div[2]/table/tbody/tr[6]/td[7]/a[1]
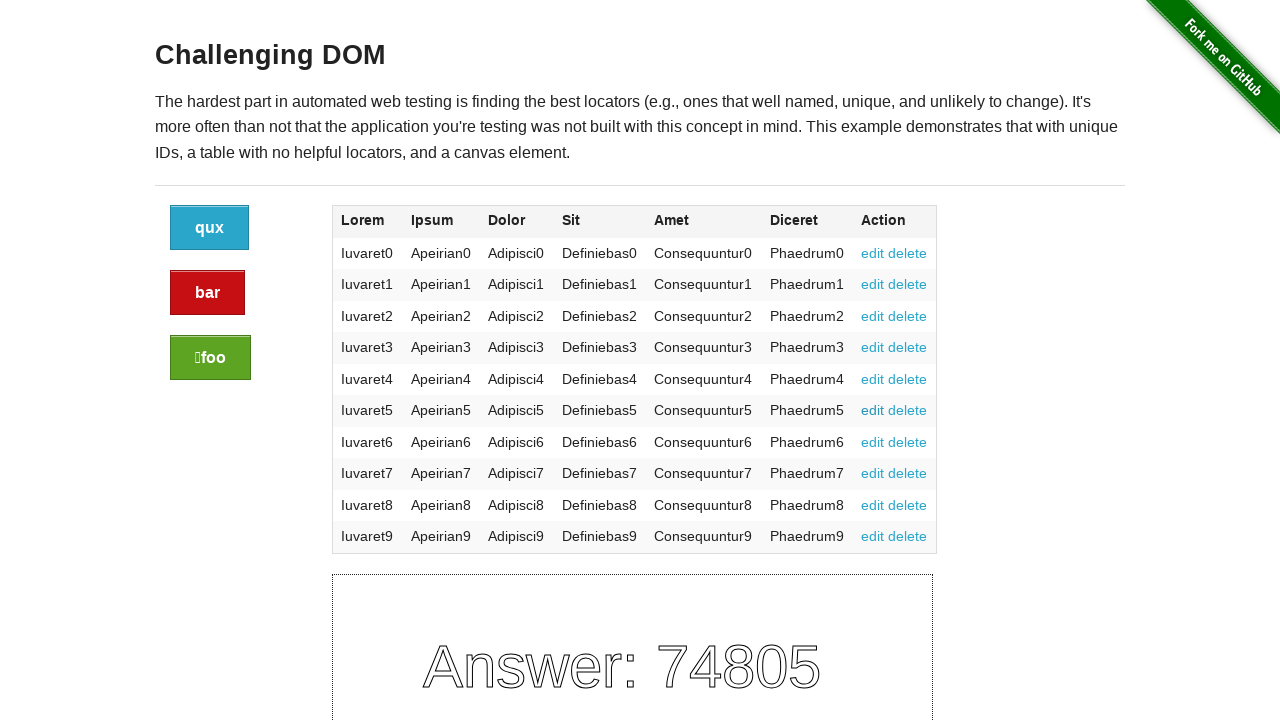

Clicked delete link for row 6 at (908, 410) on //*[@id='content']/div/div/div/div[2]/table/tbody/tr[6]/td[7]/a[2]
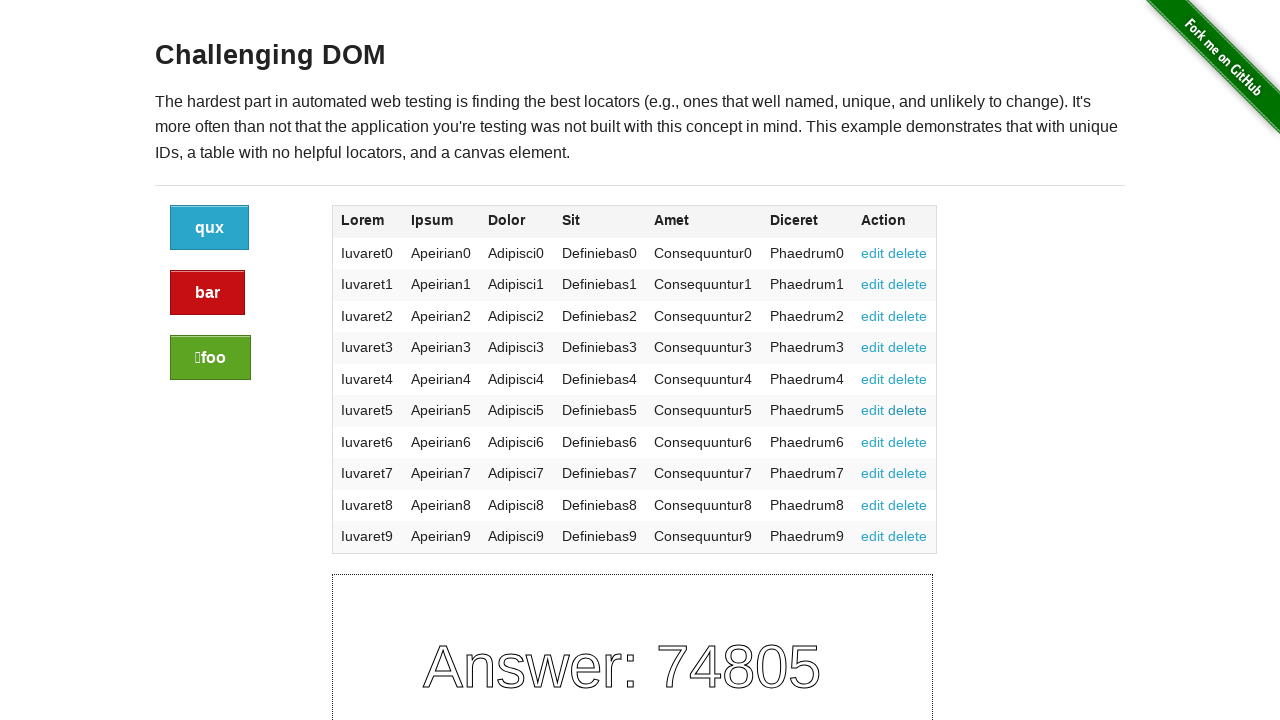

Clicked edit link for row 7 at (873, 442) on //*[@id='content']/div/div/div/div[2]/table/tbody/tr[7]/td[7]/a[1]
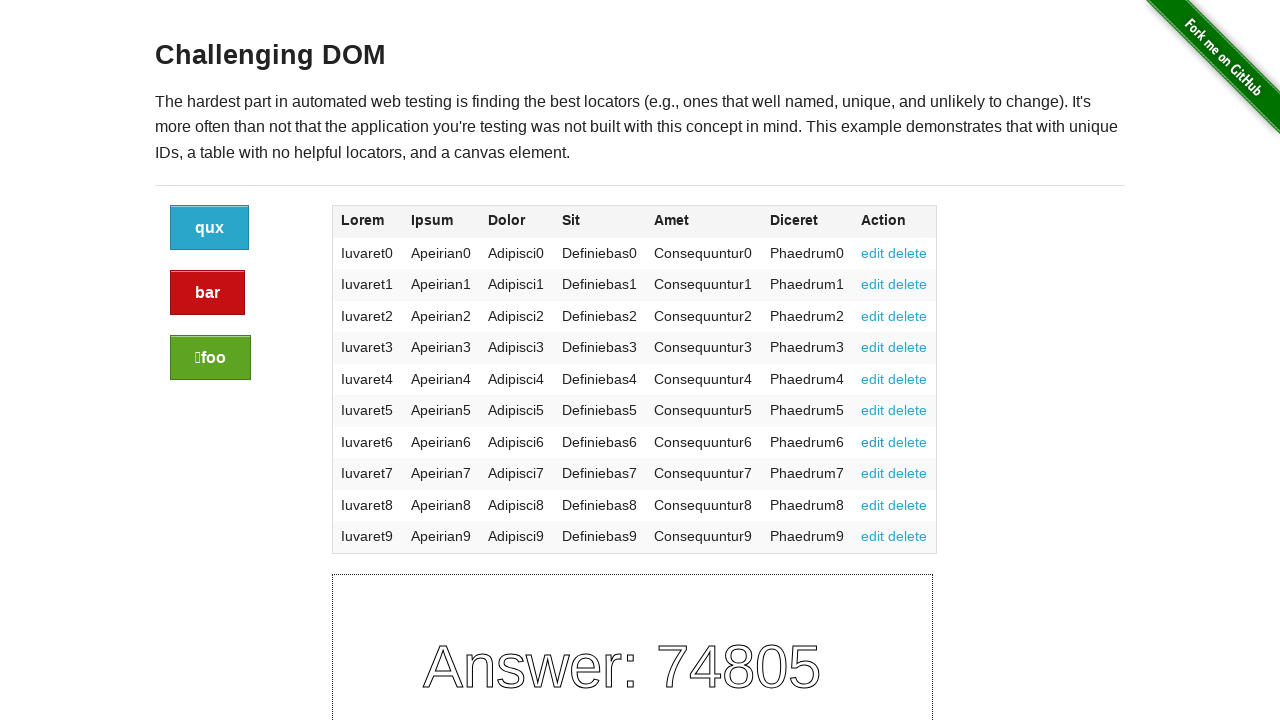

Clicked delete link for row 7 at (908, 442) on //*[@id='content']/div/div/div/div[2]/table/tbody/tr[7]/td[7]/a[2]
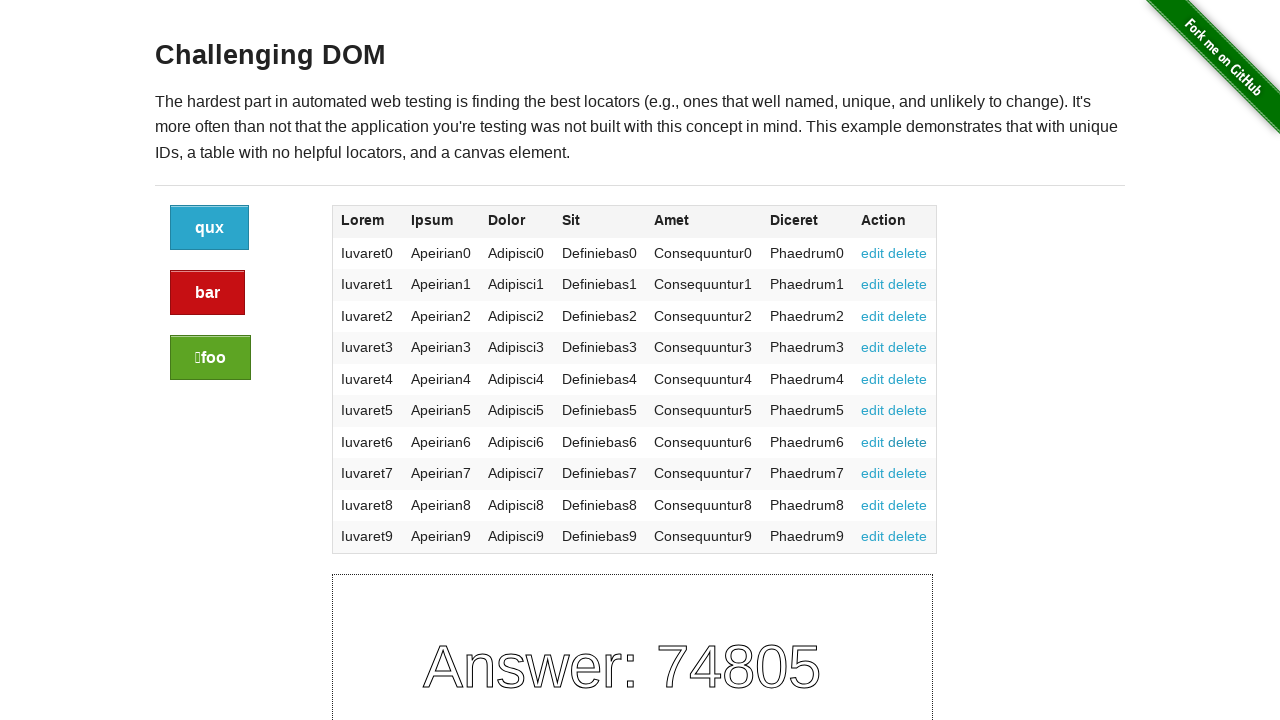

Clicked edit link for row 8 at (873, 473) on //*[@id='content']/div/div/div/div[2]/table/tbody/tr[8]/td[7]/a[1]
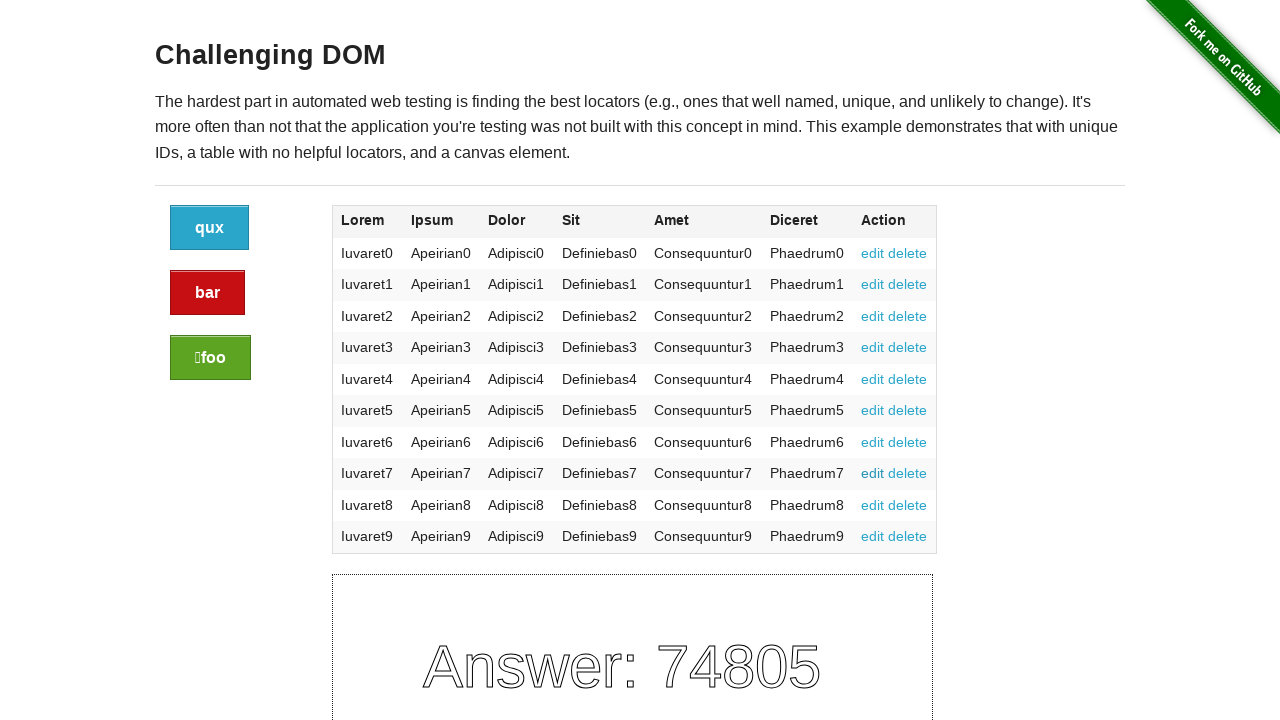

Clicked delete link for row 8 at (908, 473) on //*[@id='content']/div/div/div/div[2]/table/tbody/tr[8]/td[7]/a[2]
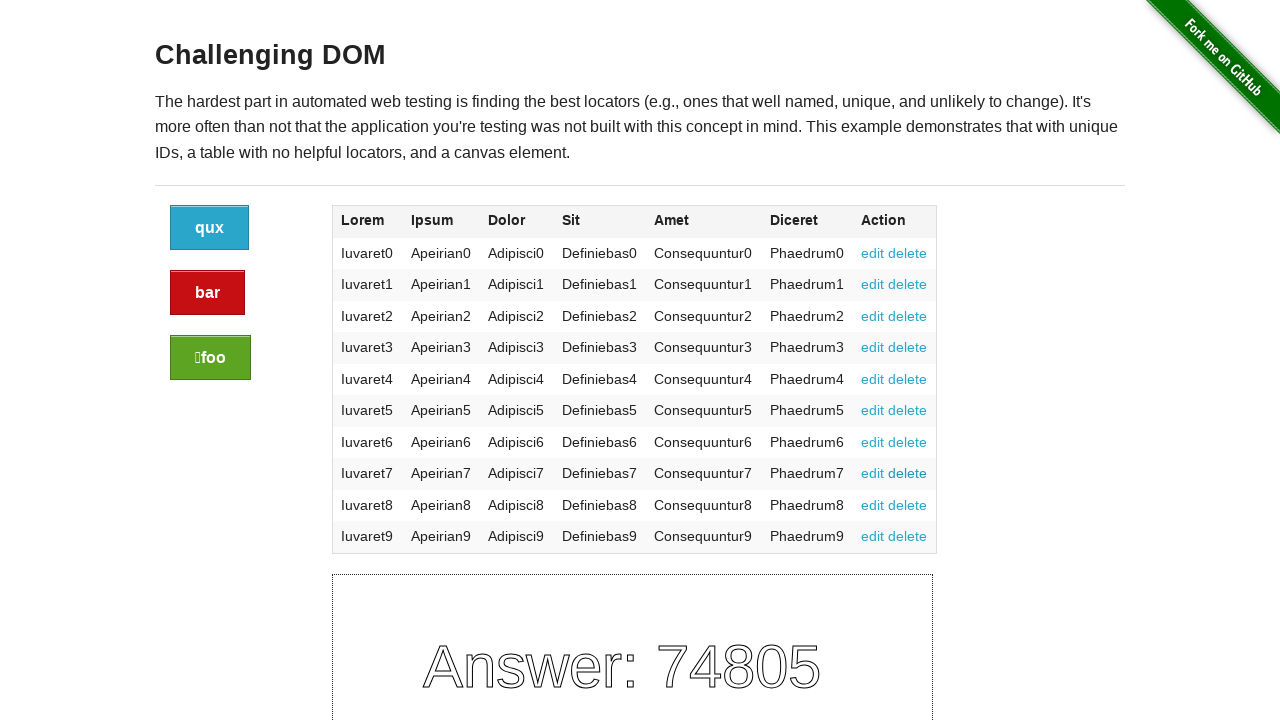

Clicked edit link for row 9 at (873, 505) on //*[@id='content']/div/div/div/div[2]/table/tbody/tr[9]/td[7]/a[1]
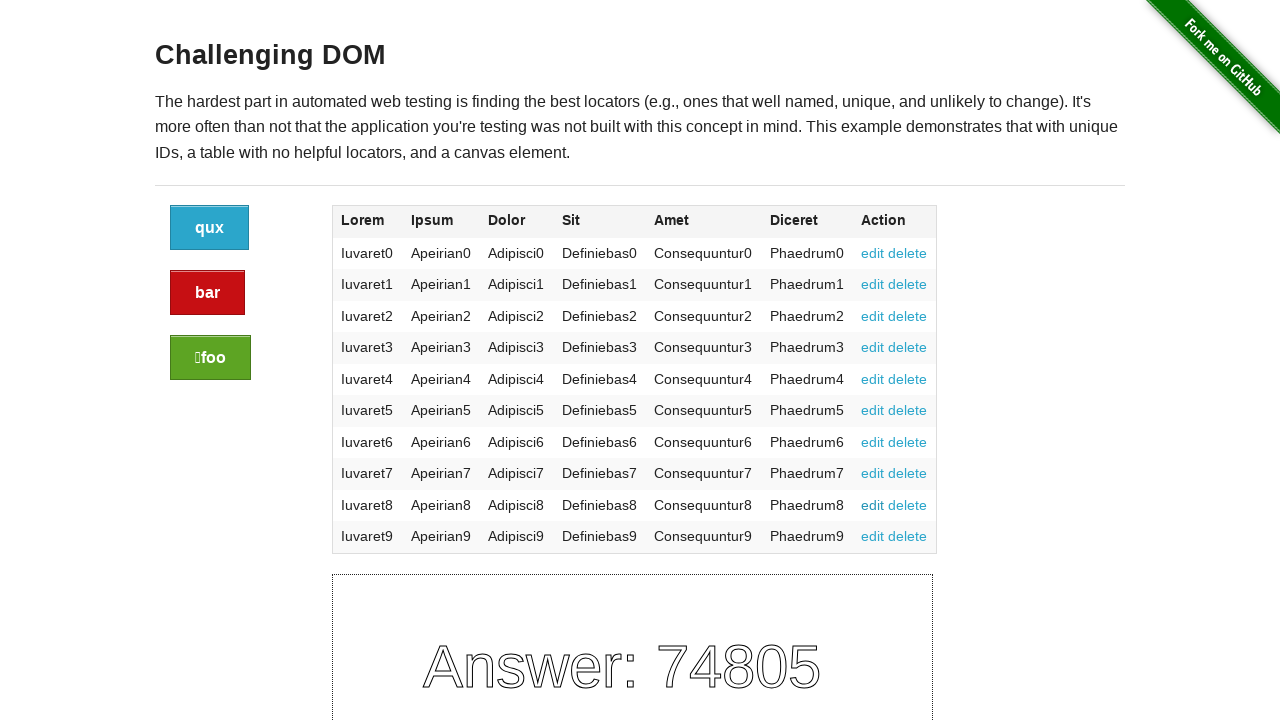

Clicked delete link for row 9 at (908, 505) on //*[@id='content']/div/div/div/div[2]/table/tbody/tr[9]/td[7]/a[2]
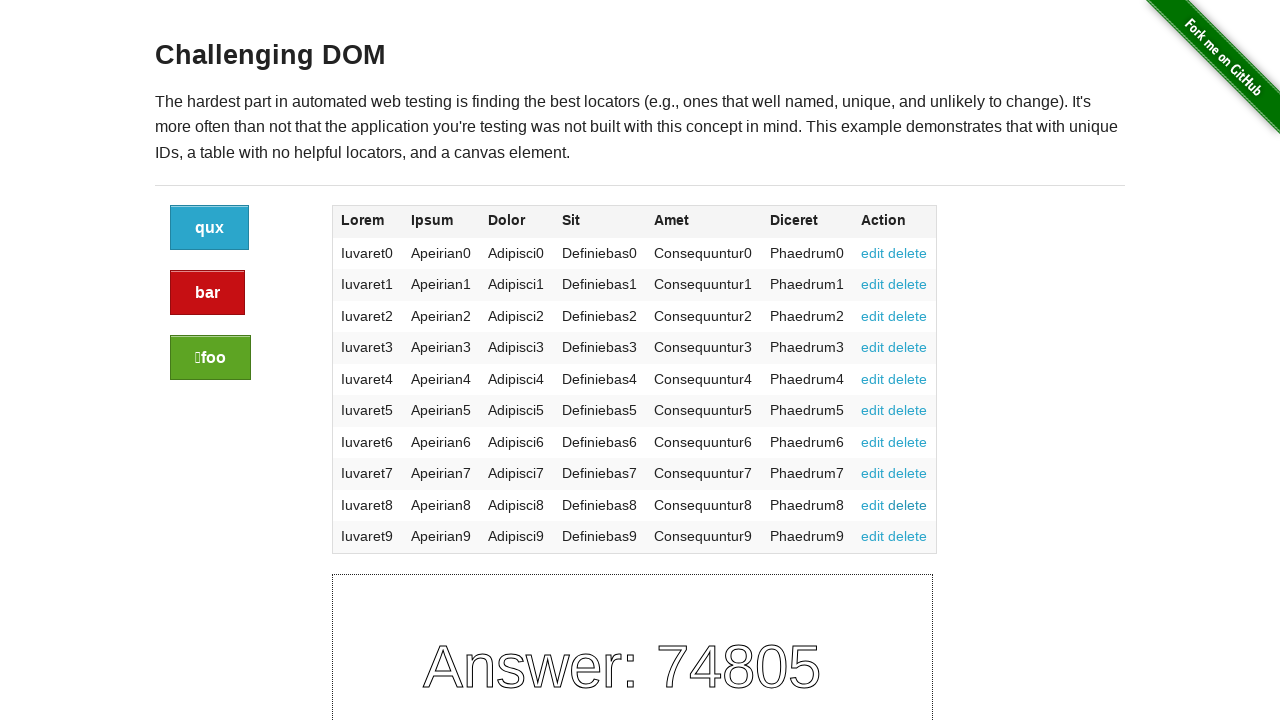

Clicked edit link for row 10 at (873, 536) on //*[@id='content']/div/div/div/div[2]/table/tbody/tr[10]/td[7]/a[1]
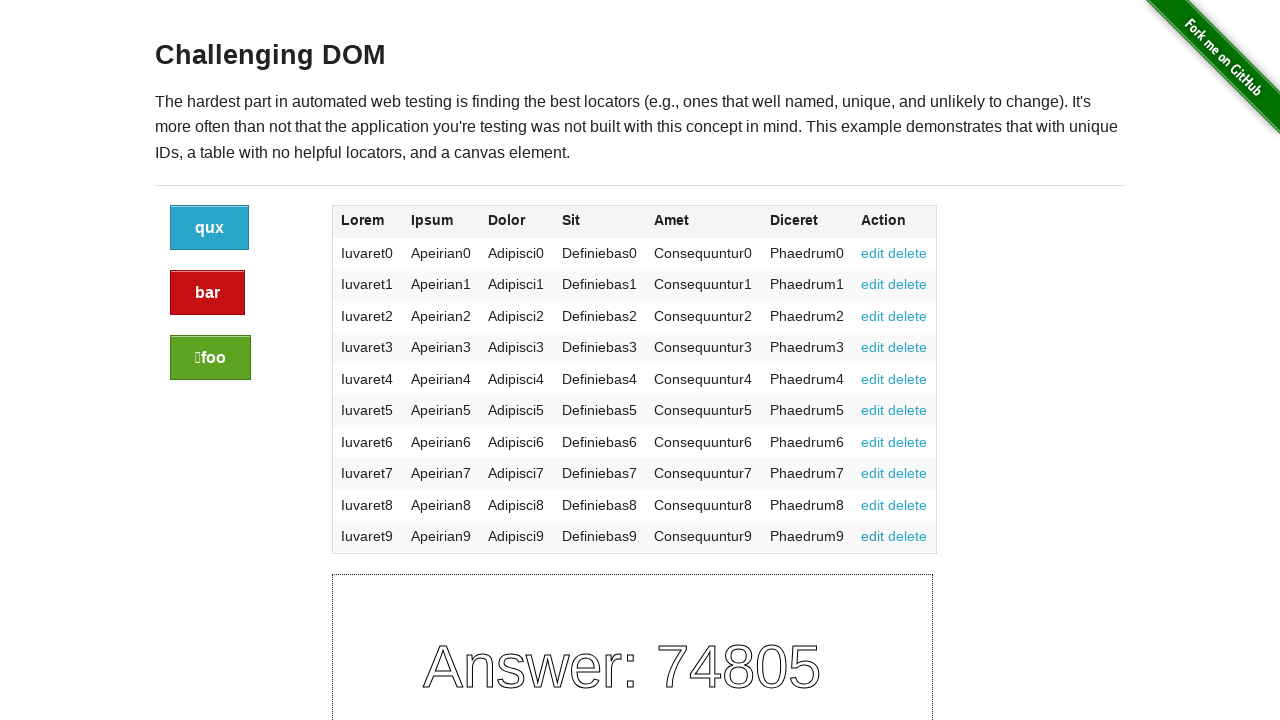

Clicked delete link for row 10 at (908, 536) on //*[@id='content']/div/div/div/div[2]/table/tbody/tr[10]/td[7]/a[2]
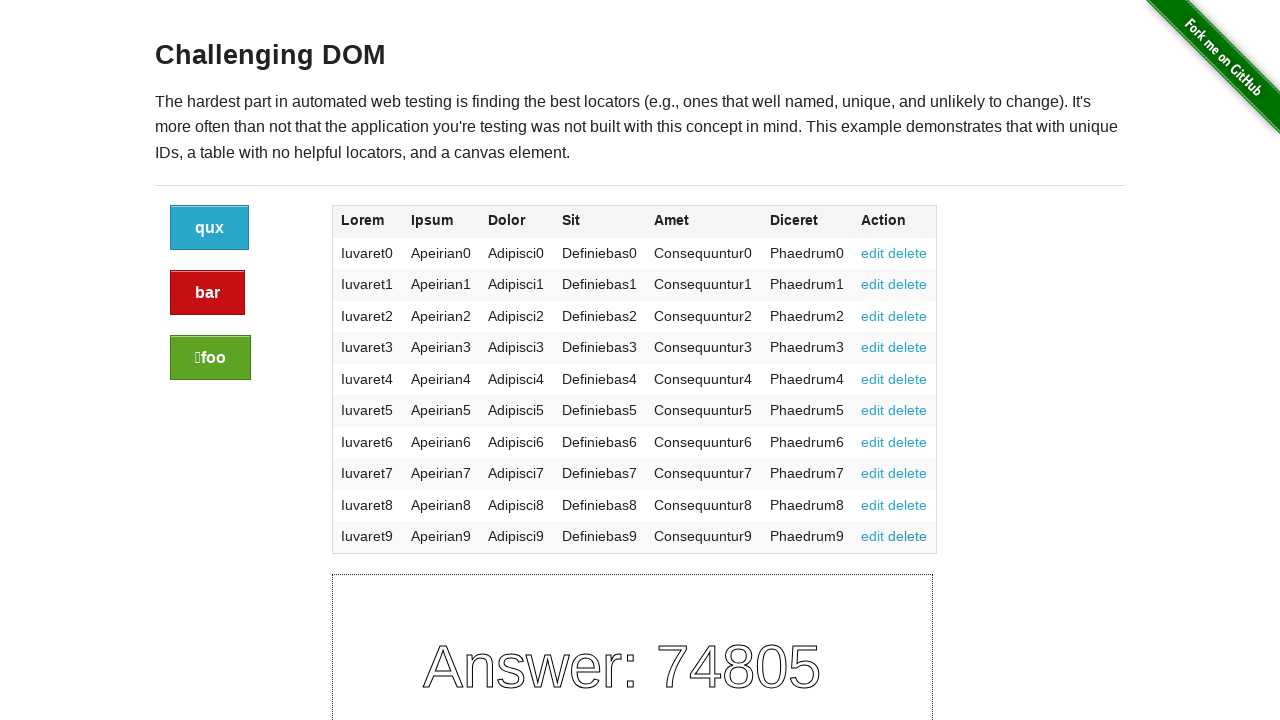

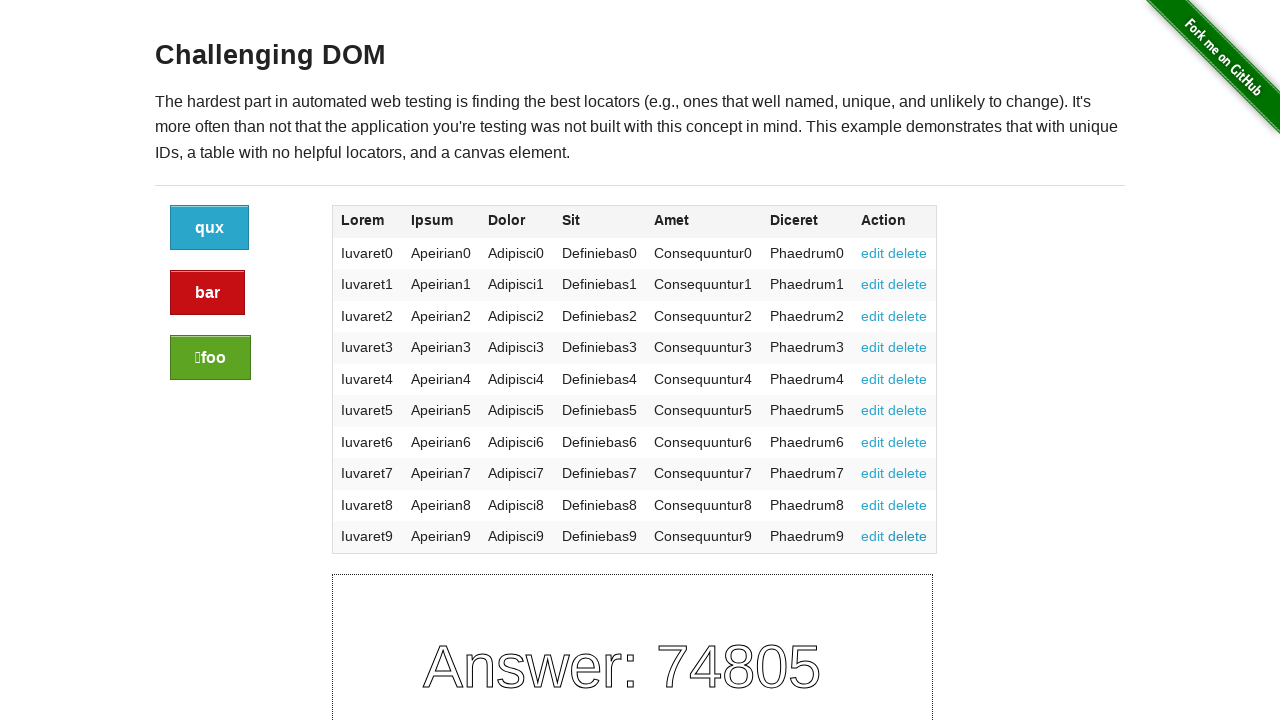